Tests JavaScript Confirm dialog by clicking the confirm button, accepting and dismissing the dialog, and verifying the different confirmation messages

Starting URL: http://the-internet.herokuapp.com/javascript_alerts

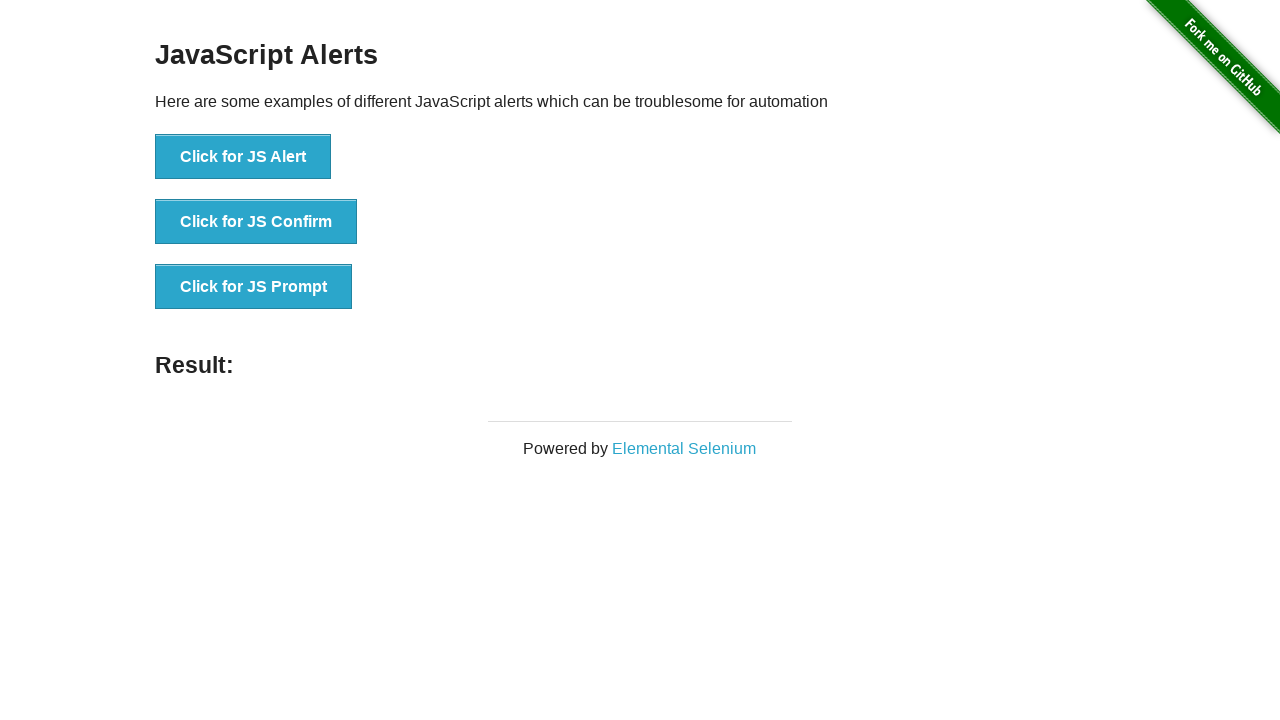

Set up dialog handler to accept the confirmation
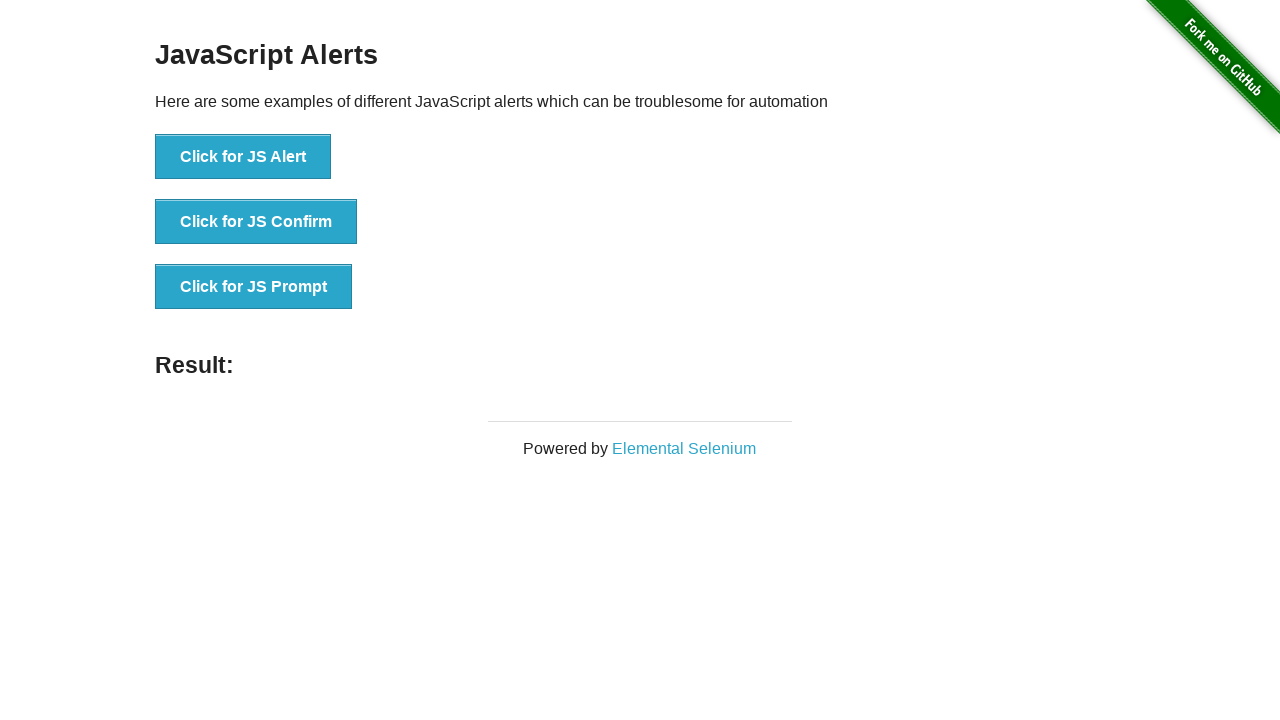

Clicked JS Confirm button at (256, 222) on xpath=//button[contains(.,'JS Confirm')]
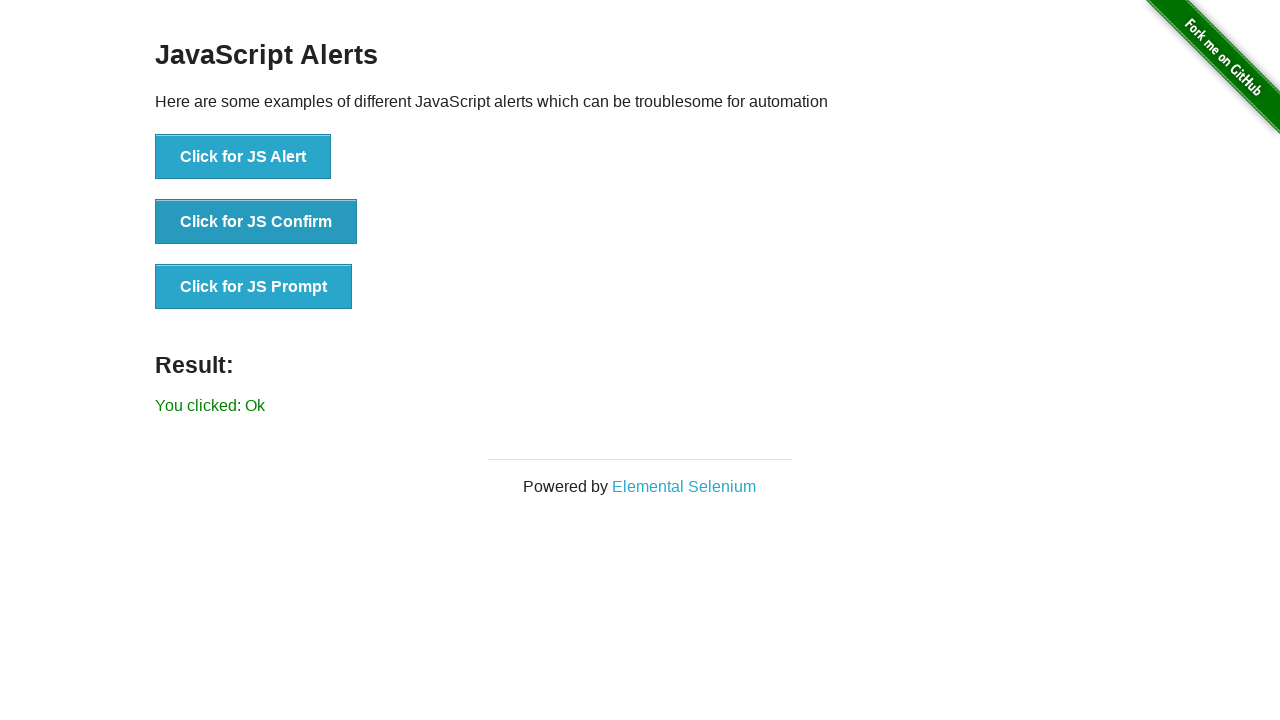

Confirmed dialog was accepted and result message appeared
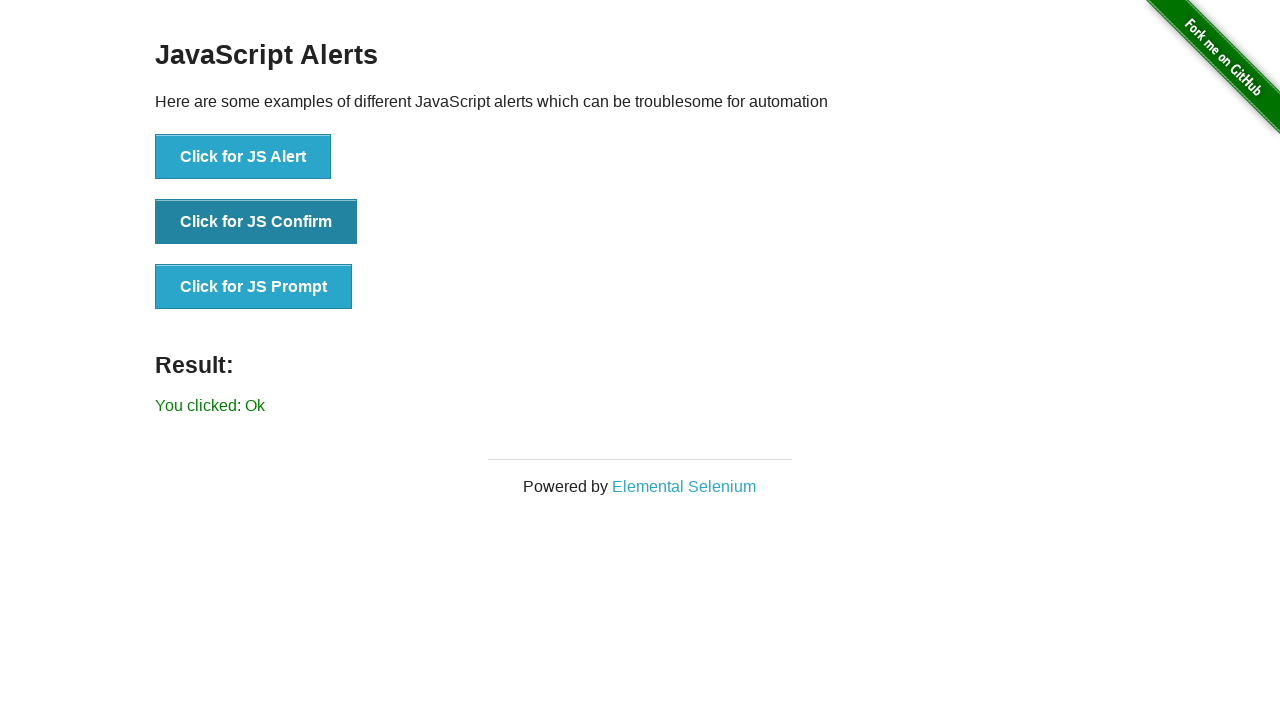

Set up dialog handler to dismiss the confirmation
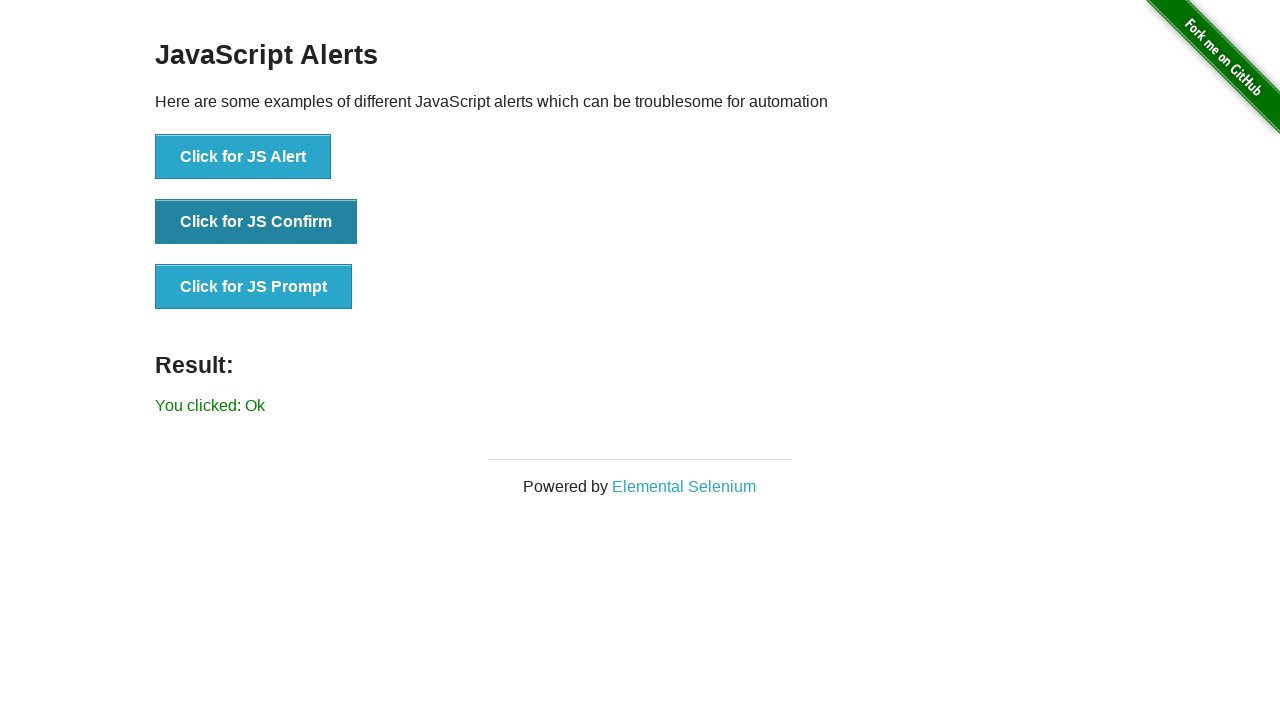

Clicked JS Confirm button again at (256, 222) on xpath=//button[contains(.,'JS Confirm')]
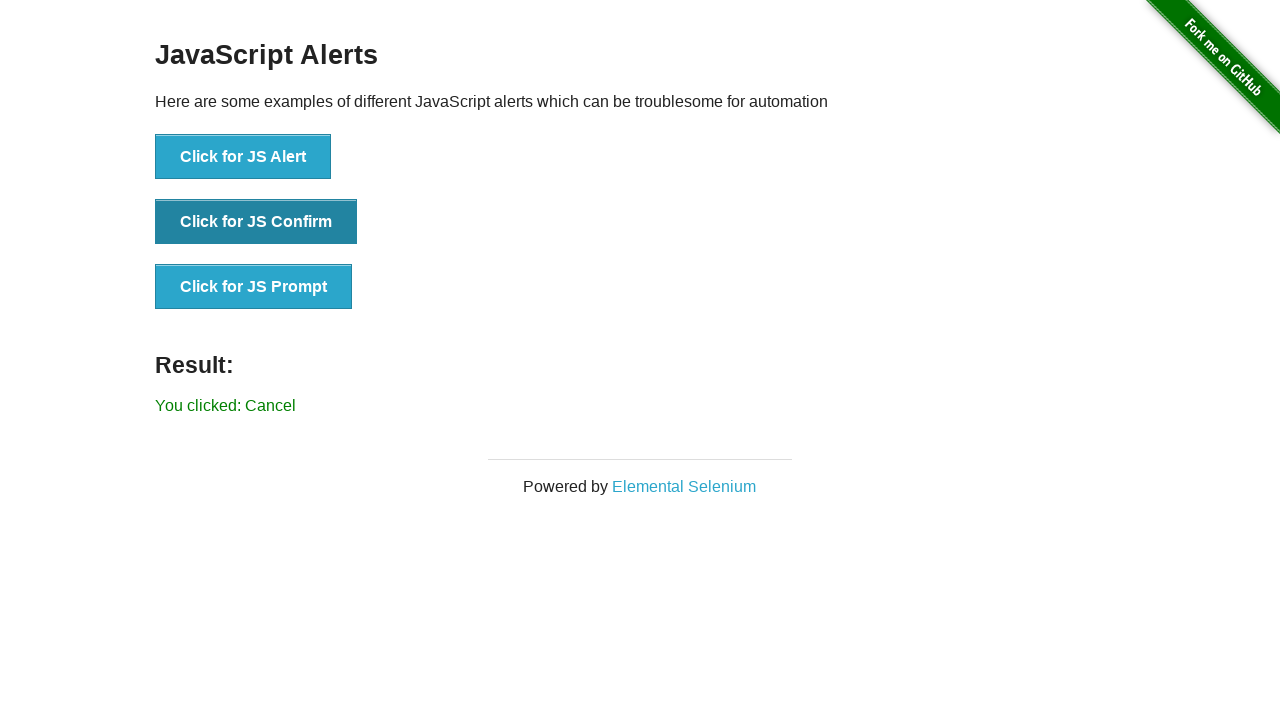

Confirmed dialog was dismissed and result message updated
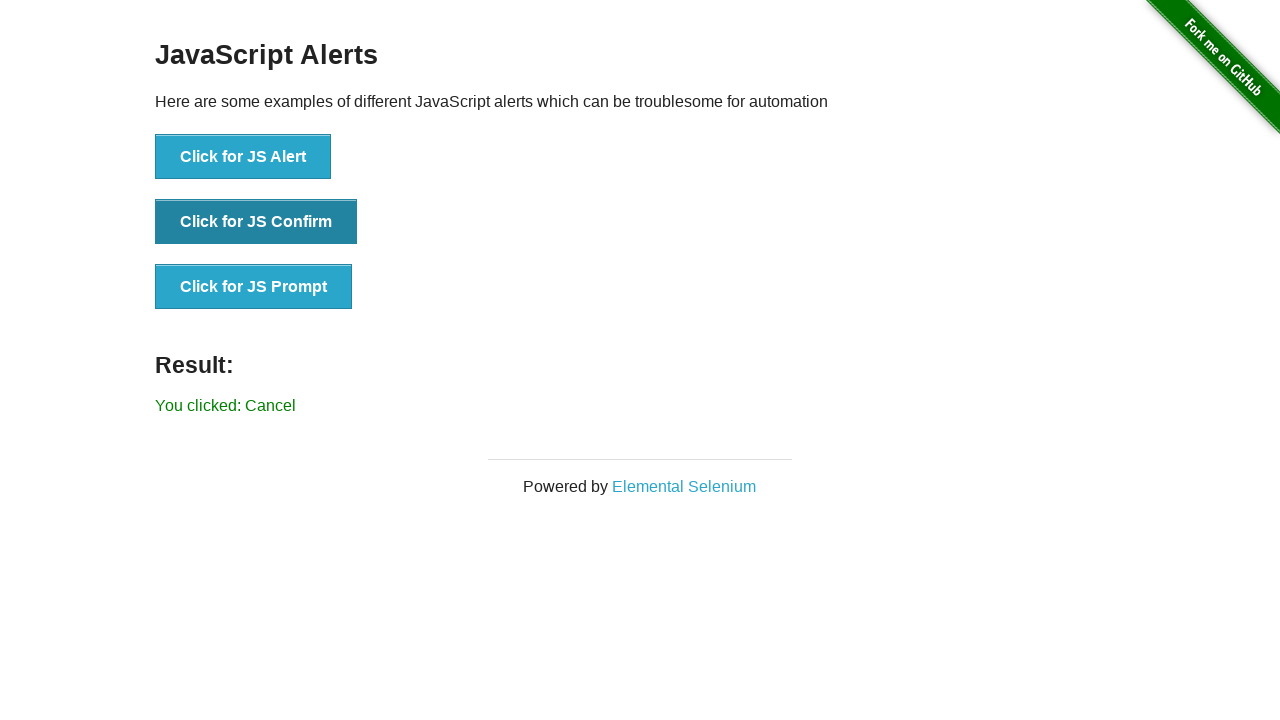

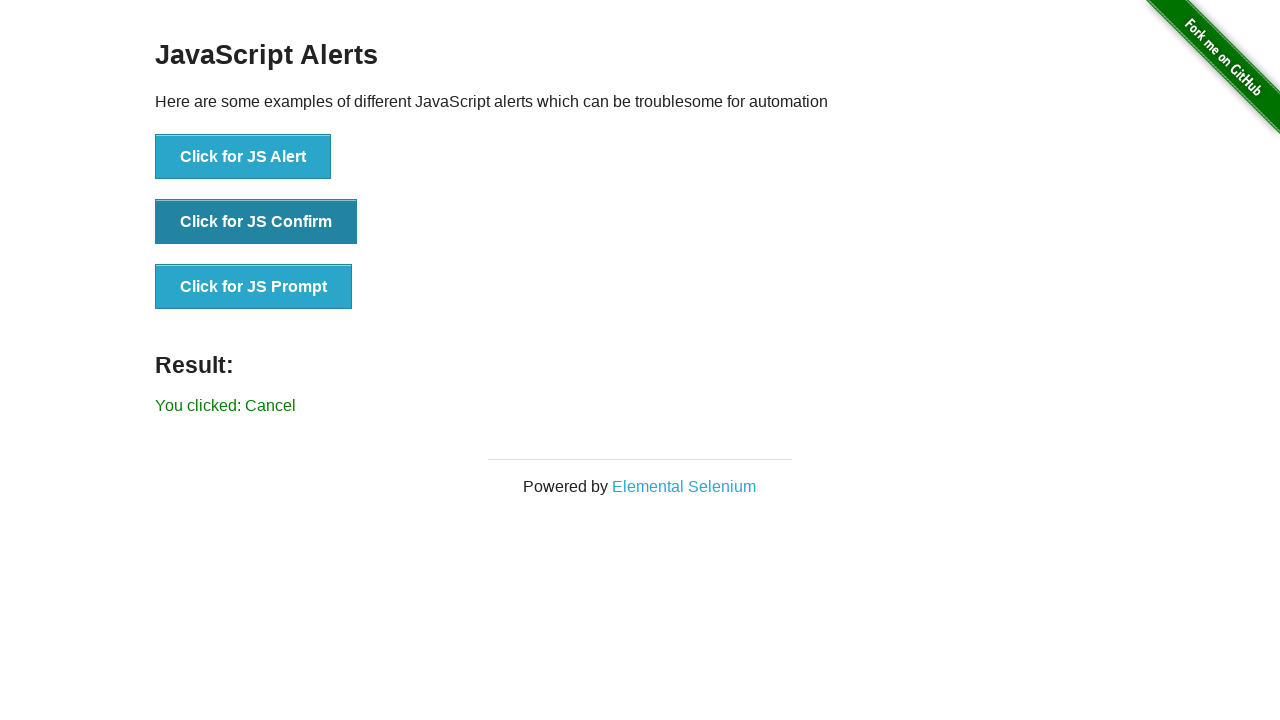